Tests that entering a valid number (55) with a non-perfect square root displays the correct result with decimal in an alert dialog

Starting URL: https://kristinek.github.io/site/tasks/enter_a_number

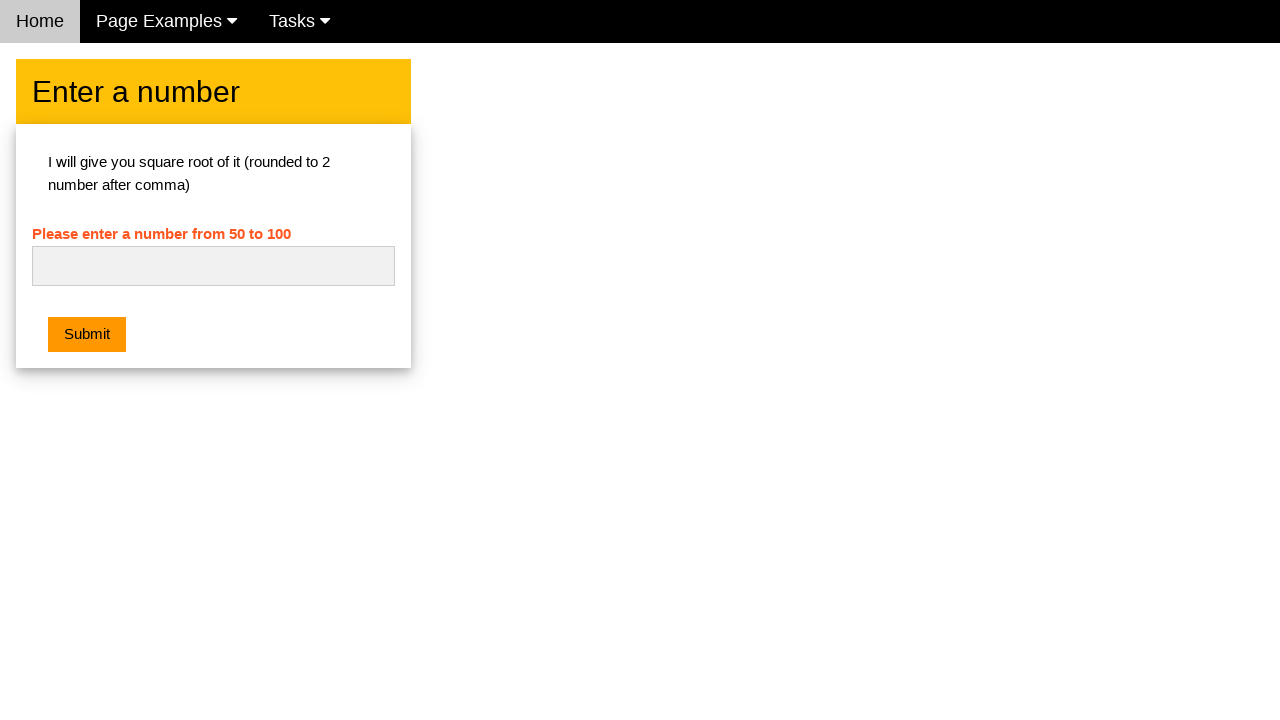

Entered '55' in the number input field on #numb
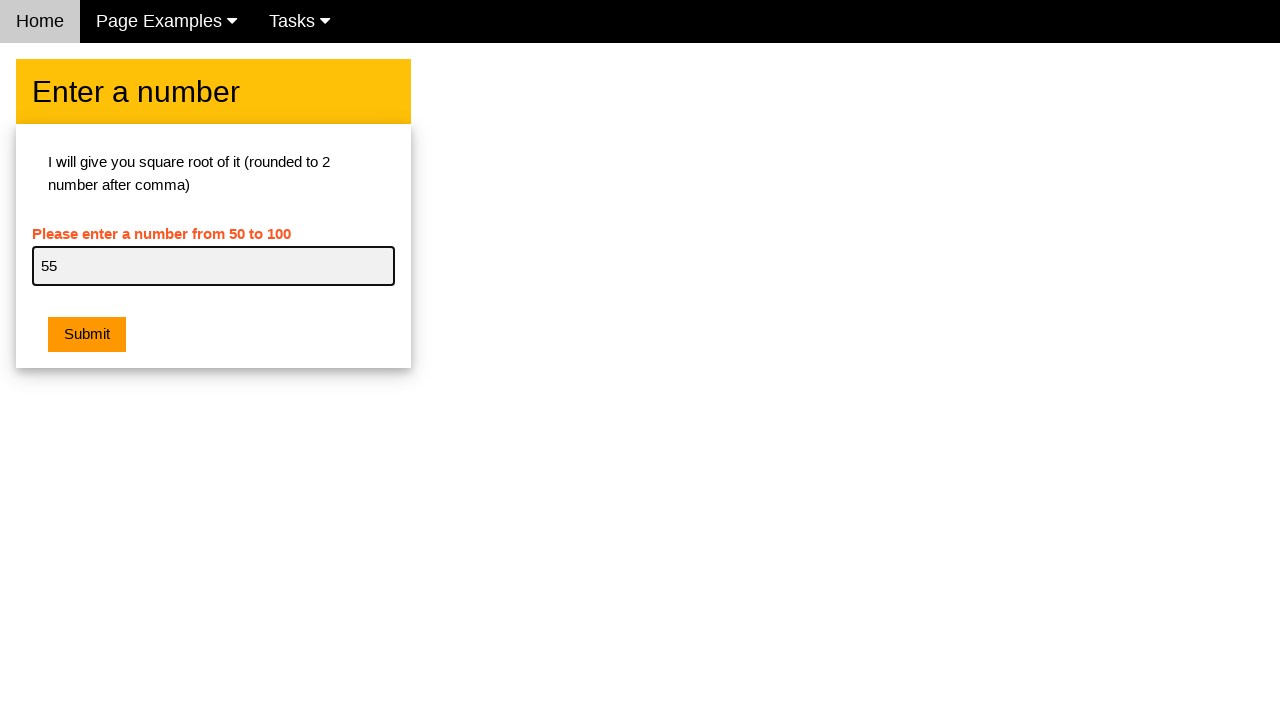

Clicked the submit button at (87, 335) on .w3-orange
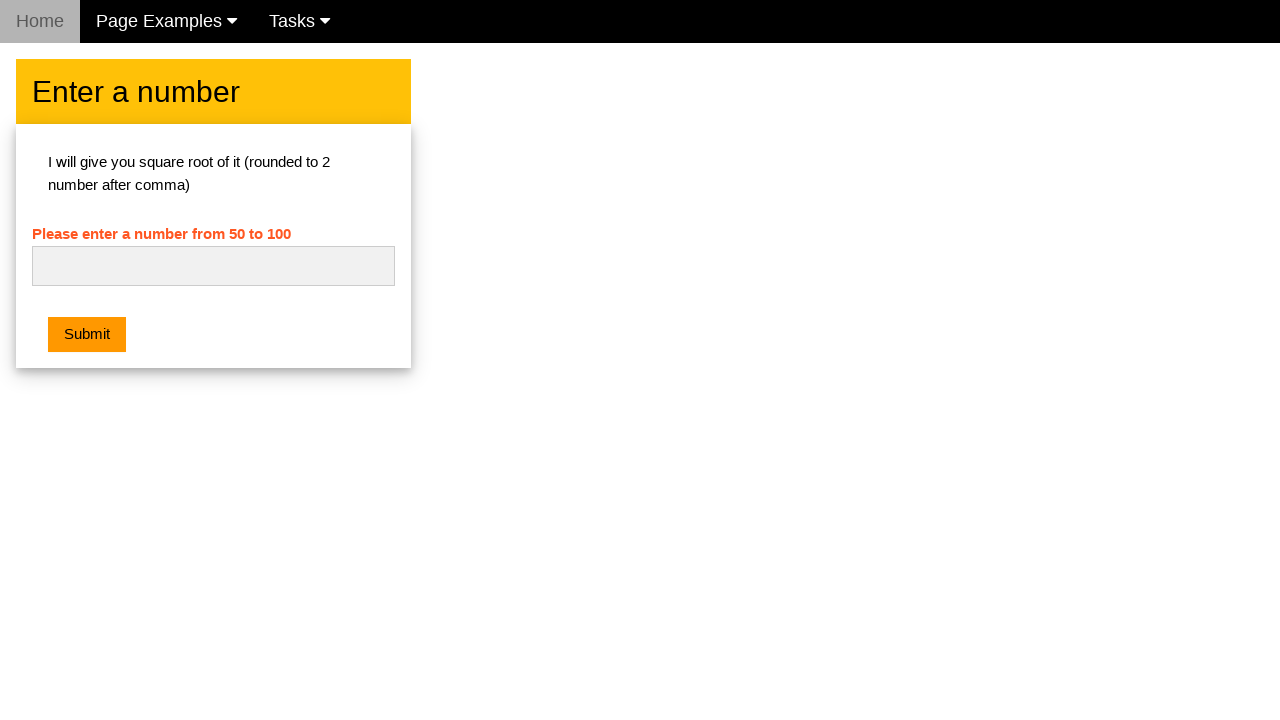

Alert dialog was accepted
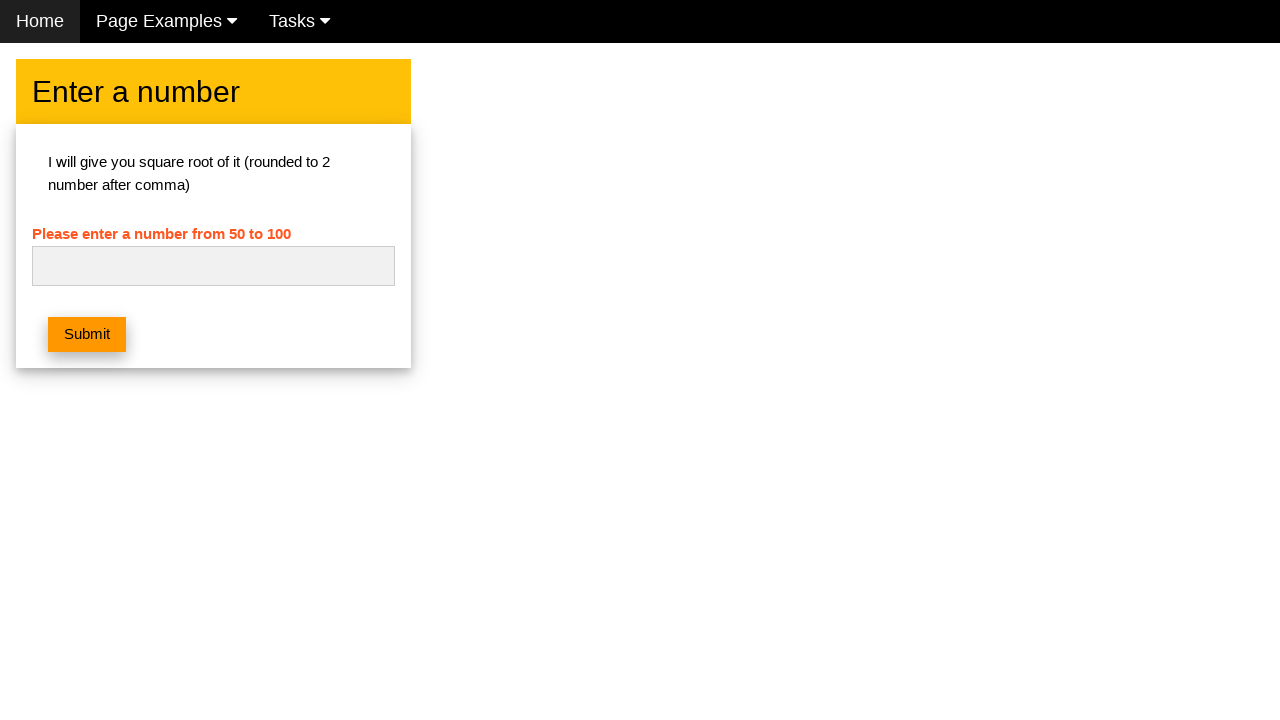

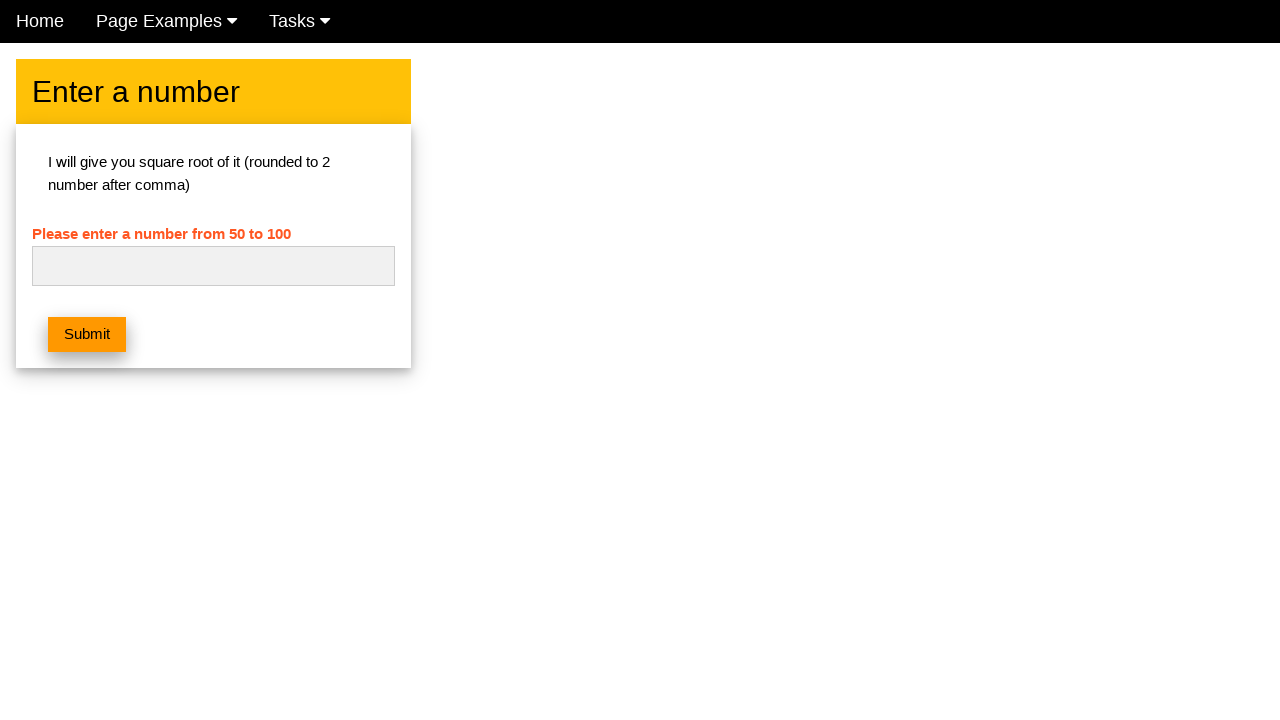